Tests multi-window/multi-tab browser functionality by opening a new tab, navigating to a different page to extract a course name, then switching back to the original tab to enter that text into a form field.

Starting URL: https://rahulshettyacademy.com/angularpractice/

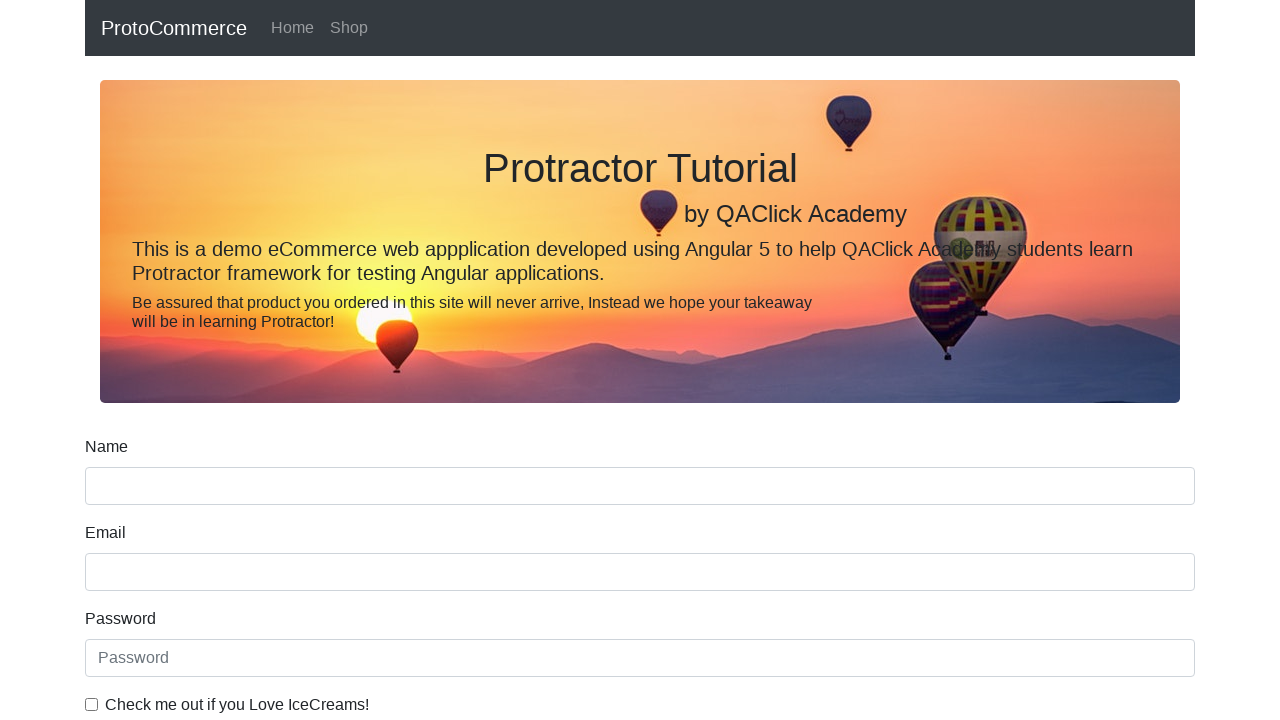

Opened a new tab/page
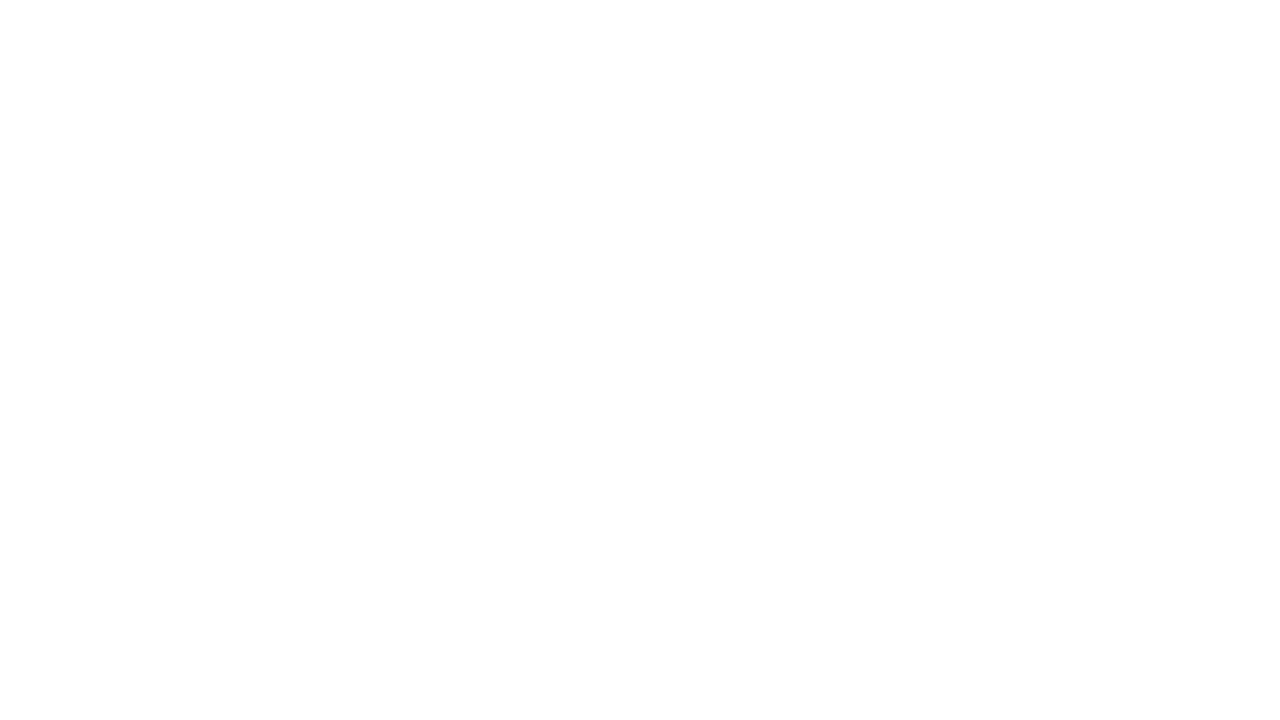

Navigated to Rahul Shetty Academy homepage in new tab
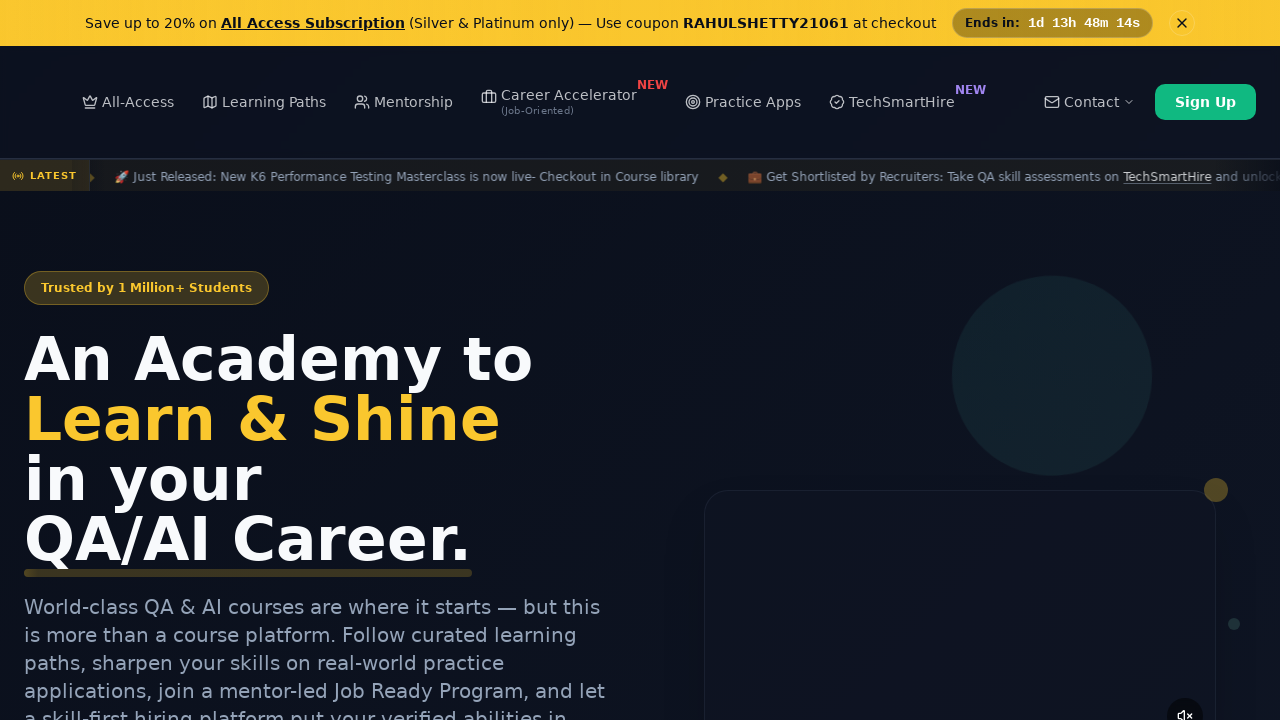

Course links loaded on the page
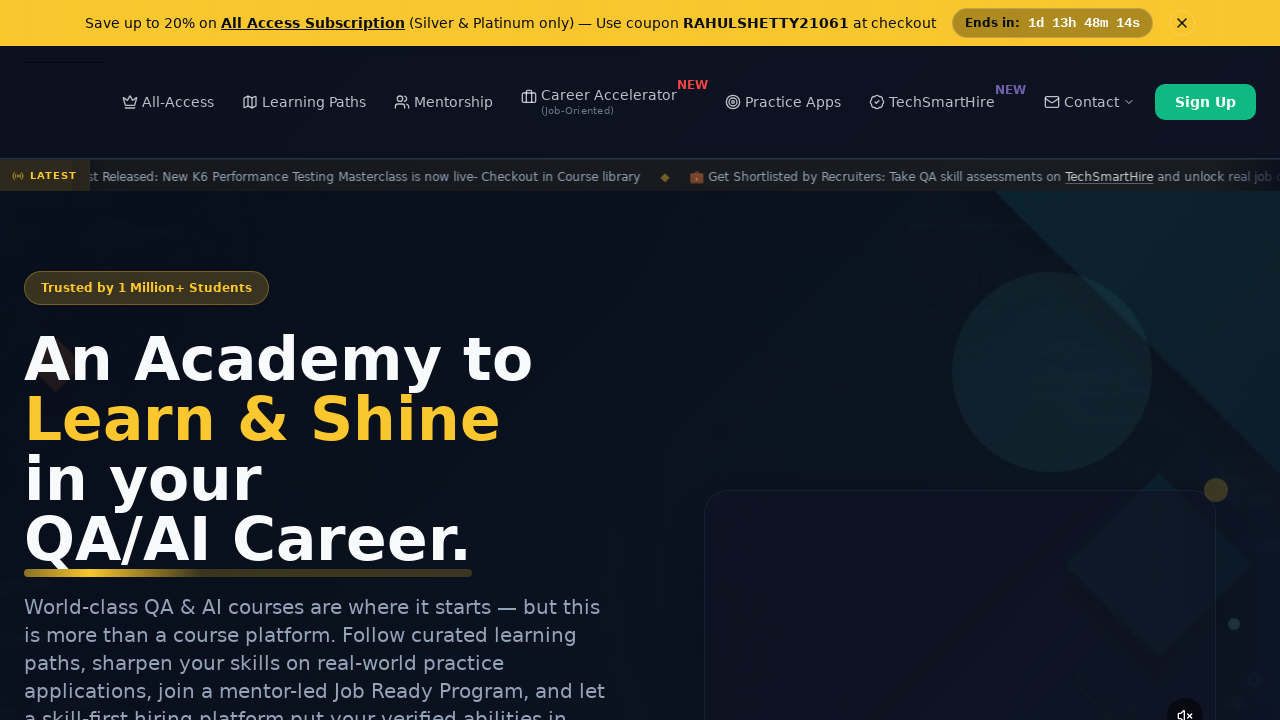

Located all course links on the page
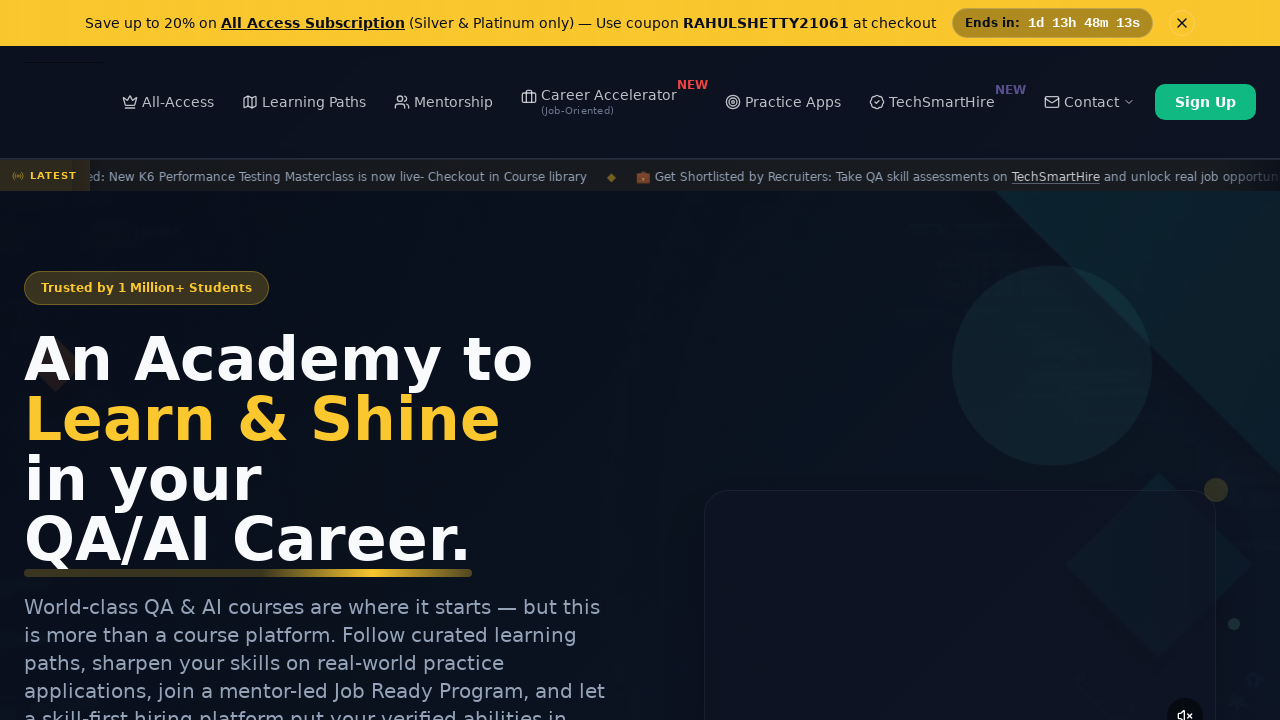

Extracted course name from second course link: Playwright Testing
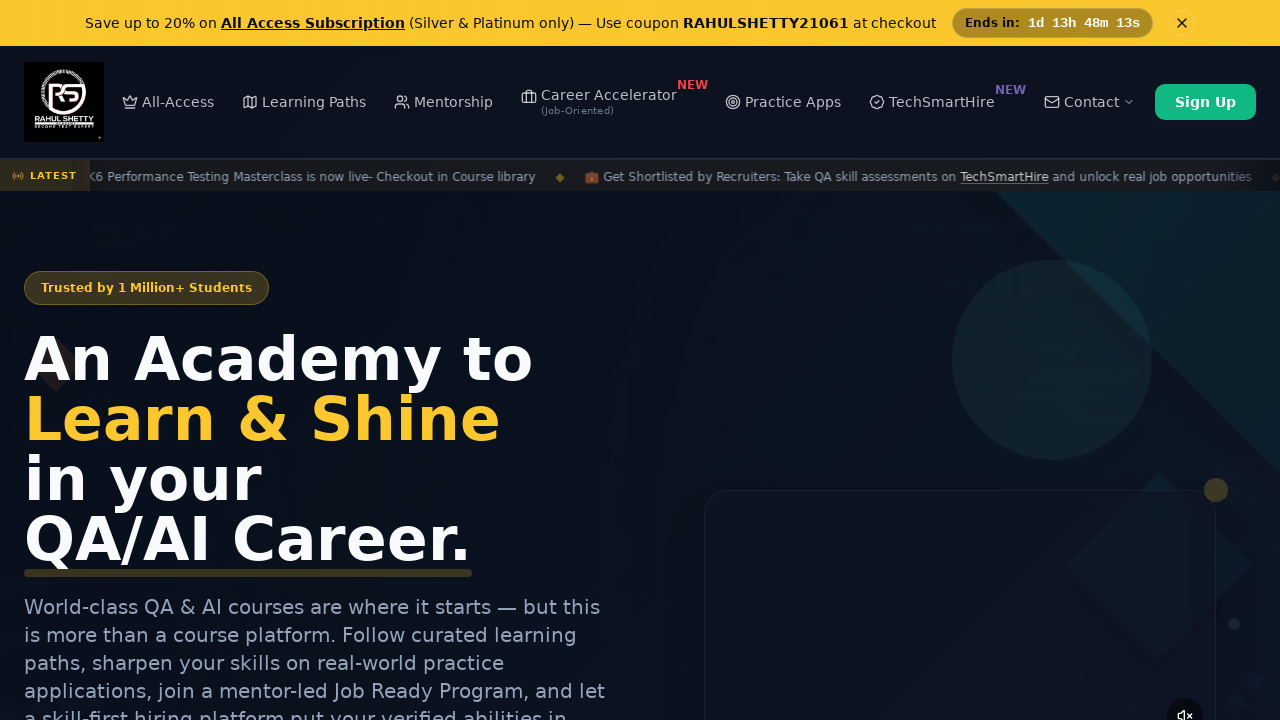

Switched back to original tab/page
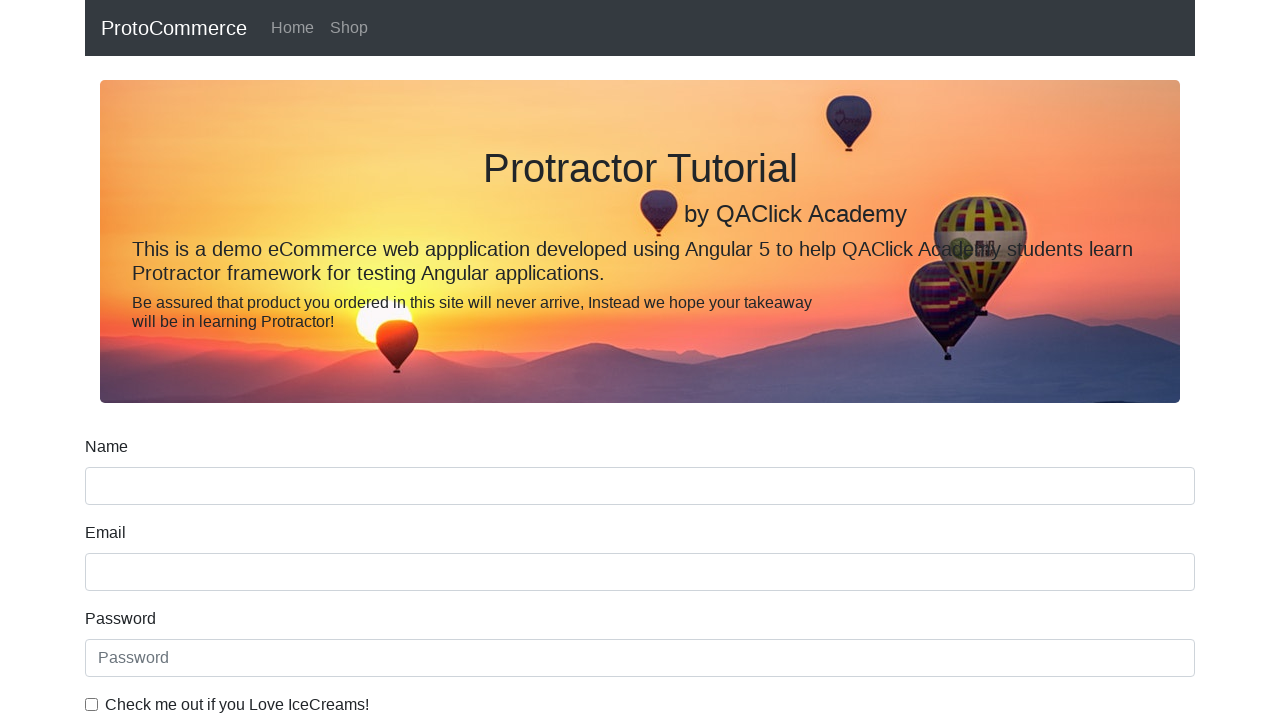

Filled name field with extracted course name: Playwright Testing on input[name='name']
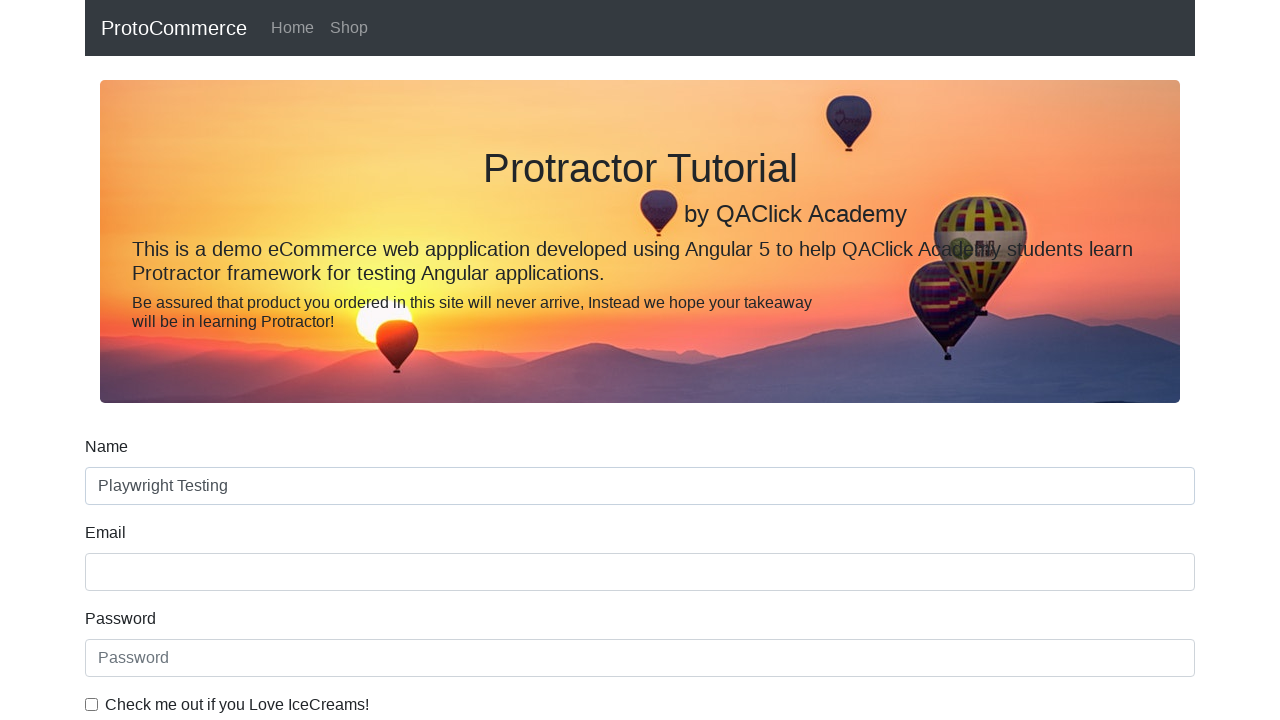

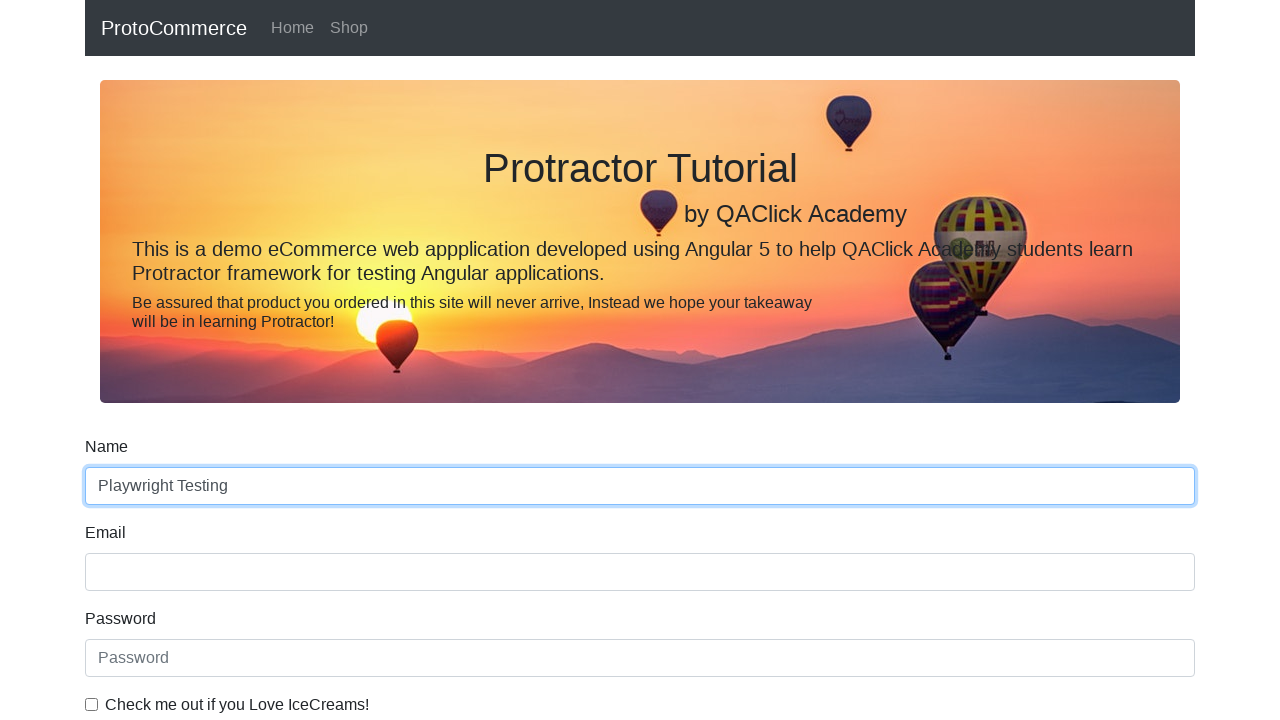